Solves a mathematical problem by reading a value from the page, calculating a result using a logarithmic function, and submitting the answer along with checkbox and radio button selections

Starting URL: http://suninjuly.github.io/math.html

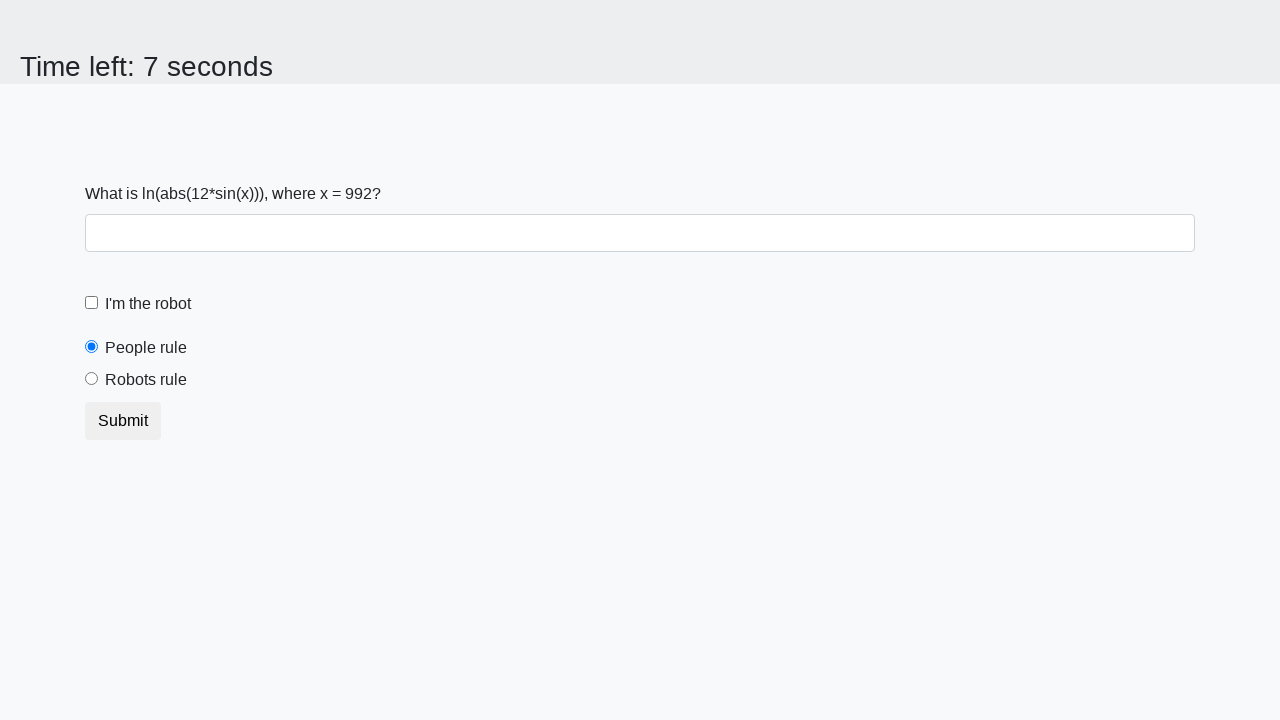

Located the input value element
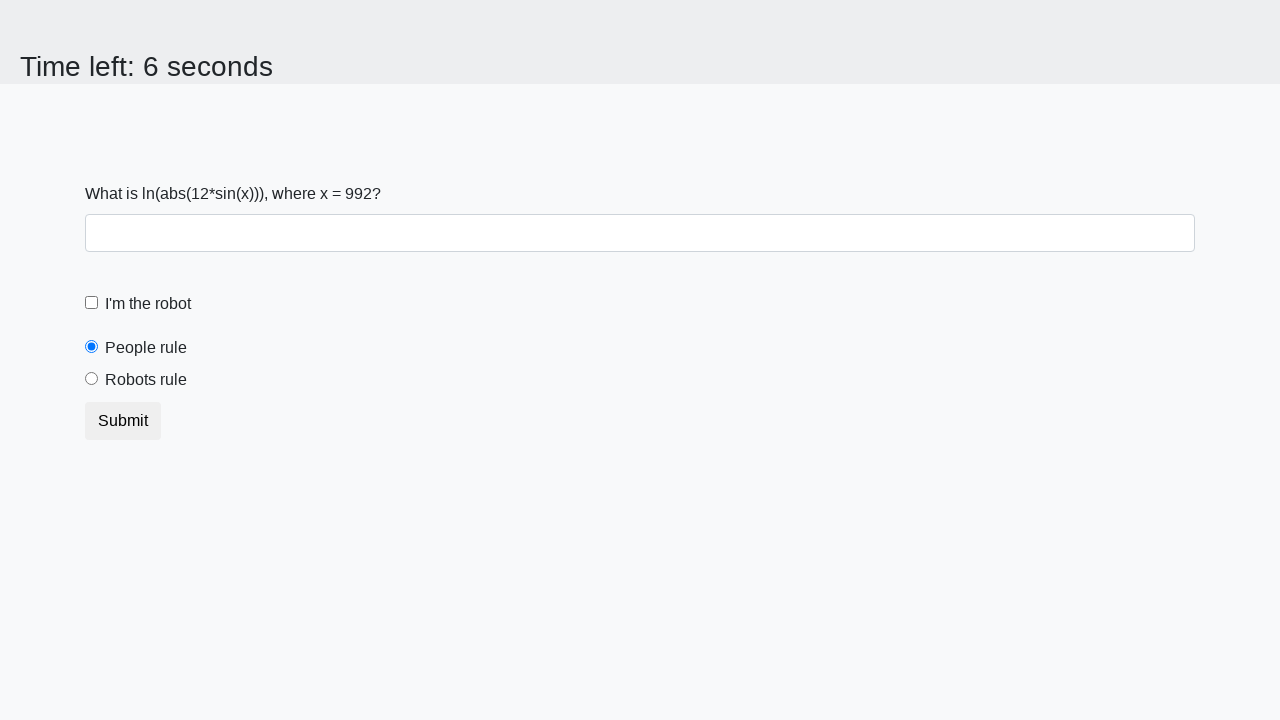

Read x value from page: 992
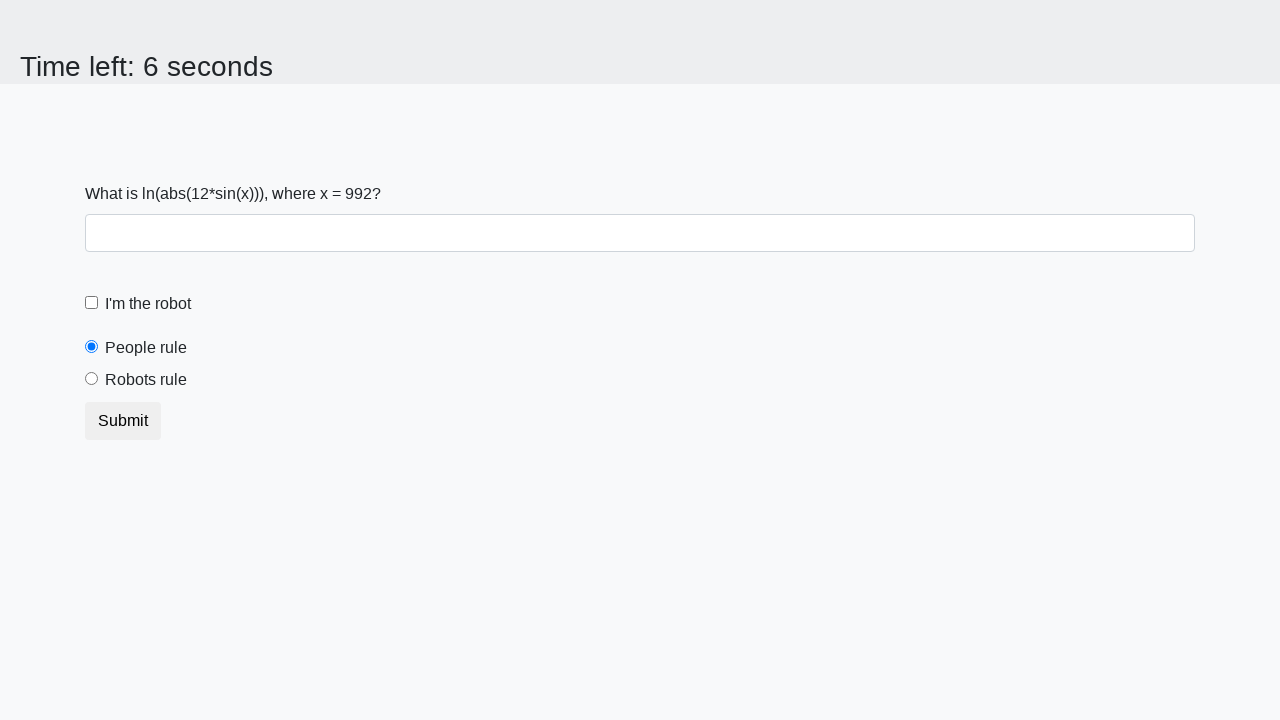

Calculated result using logarithmic function: 2.09438736134467
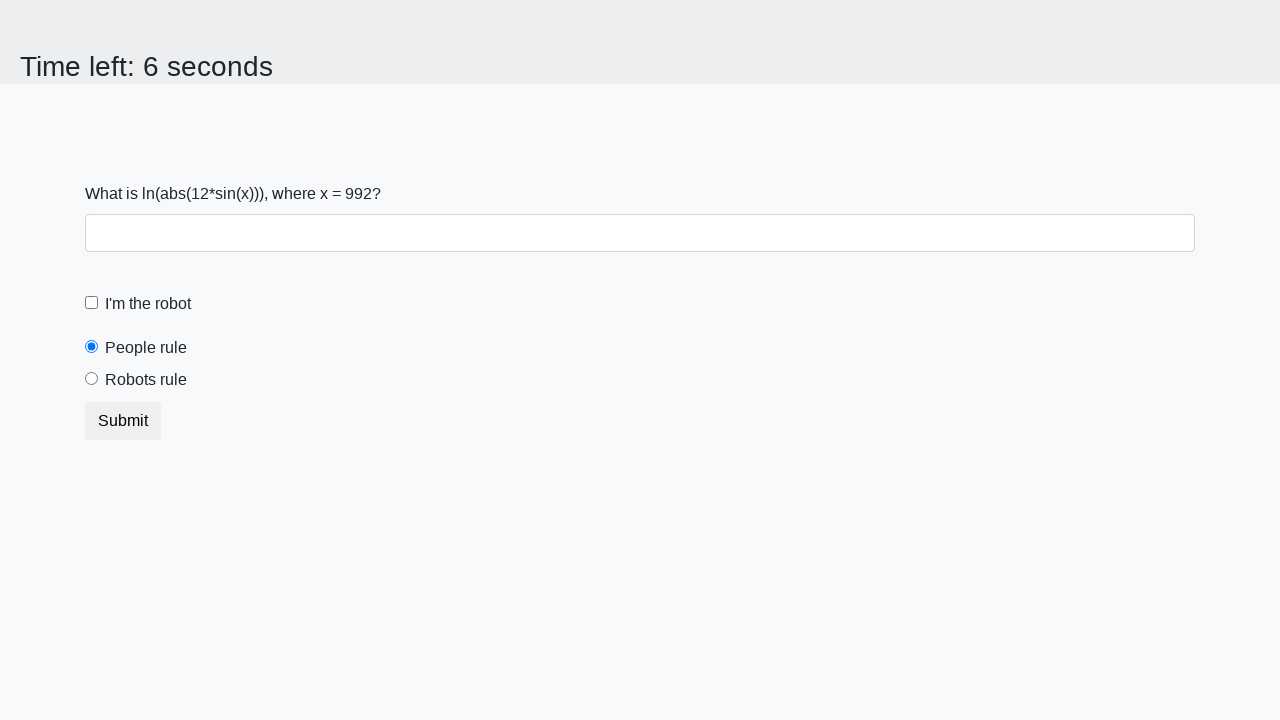

Filled answer field with calculated result on #answer
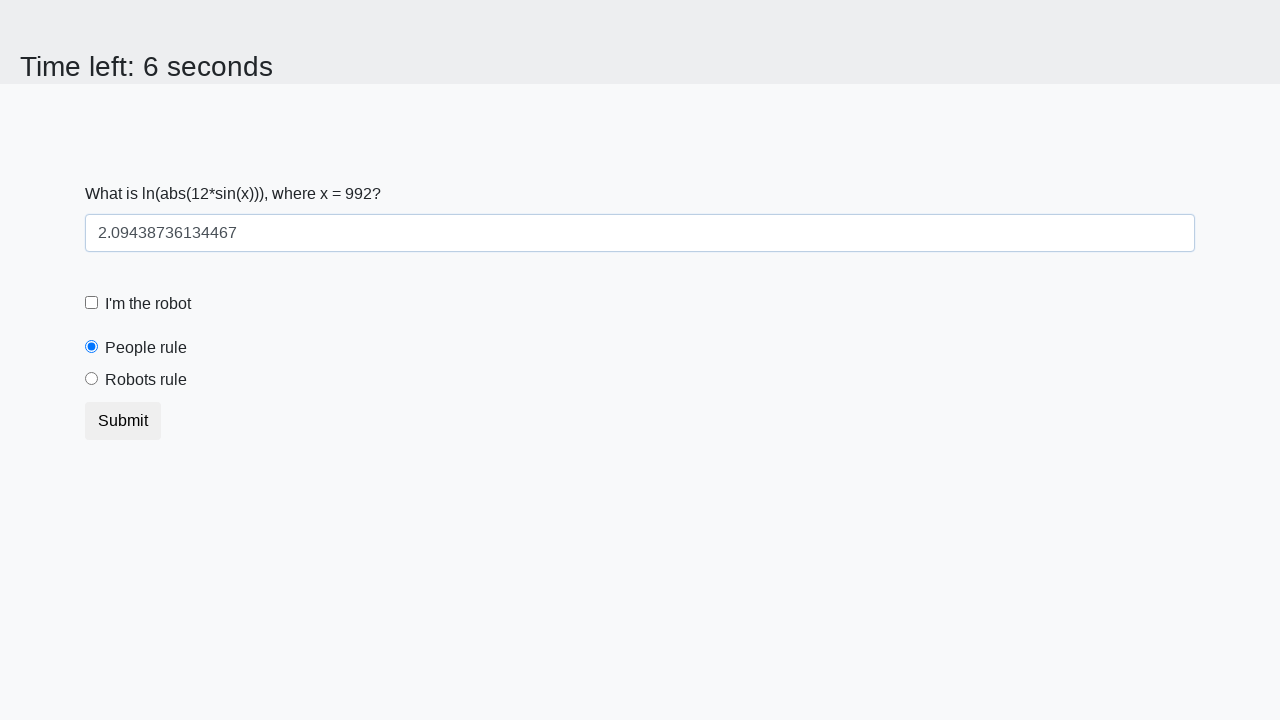

Clicked 'I'm the robot' checkbox at (92, 303) on #robotCheckbox
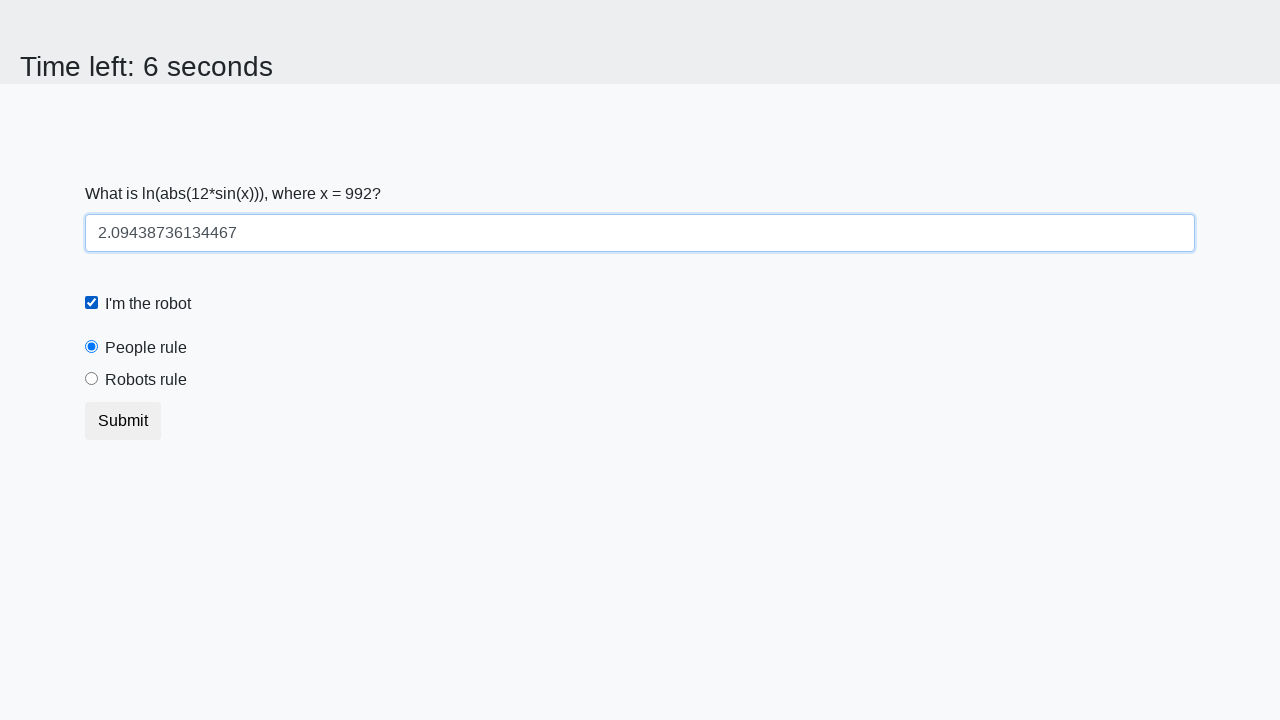

Selected 'Robots rule!' radio button at (92, 379) on #robotsRule
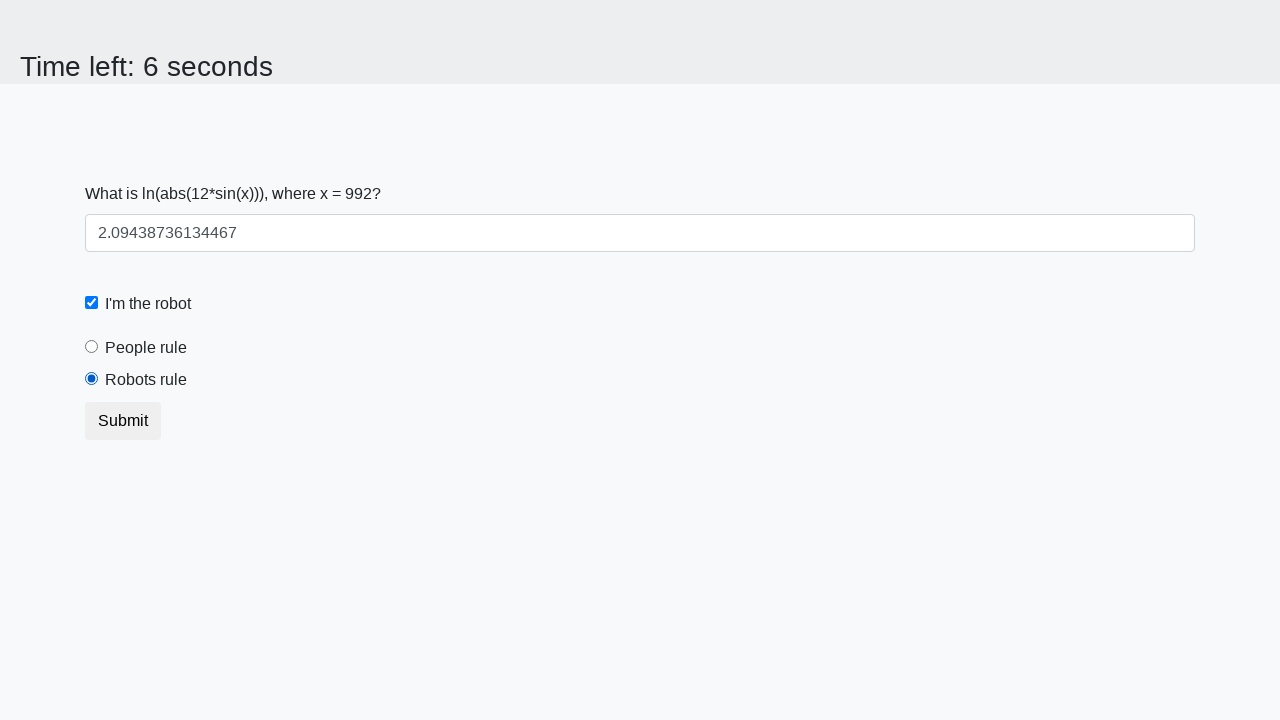

Clicked submit button at (123, 421) on button
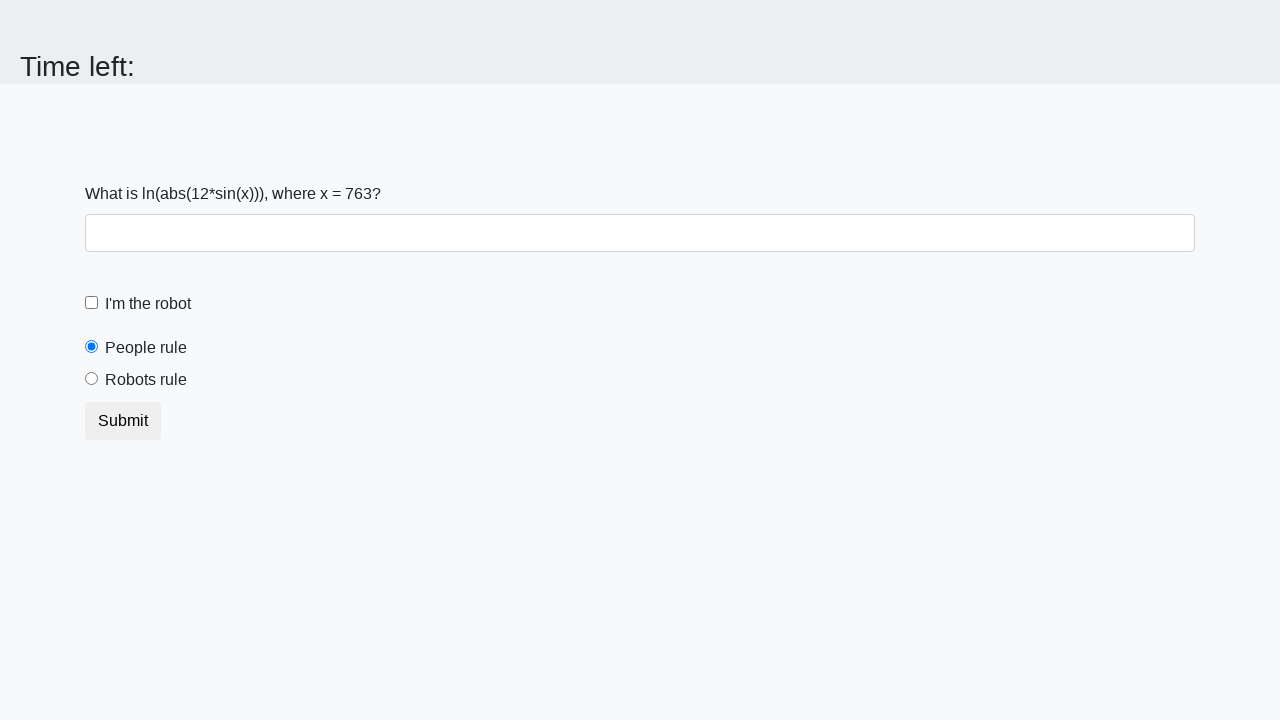

Waited for result to load
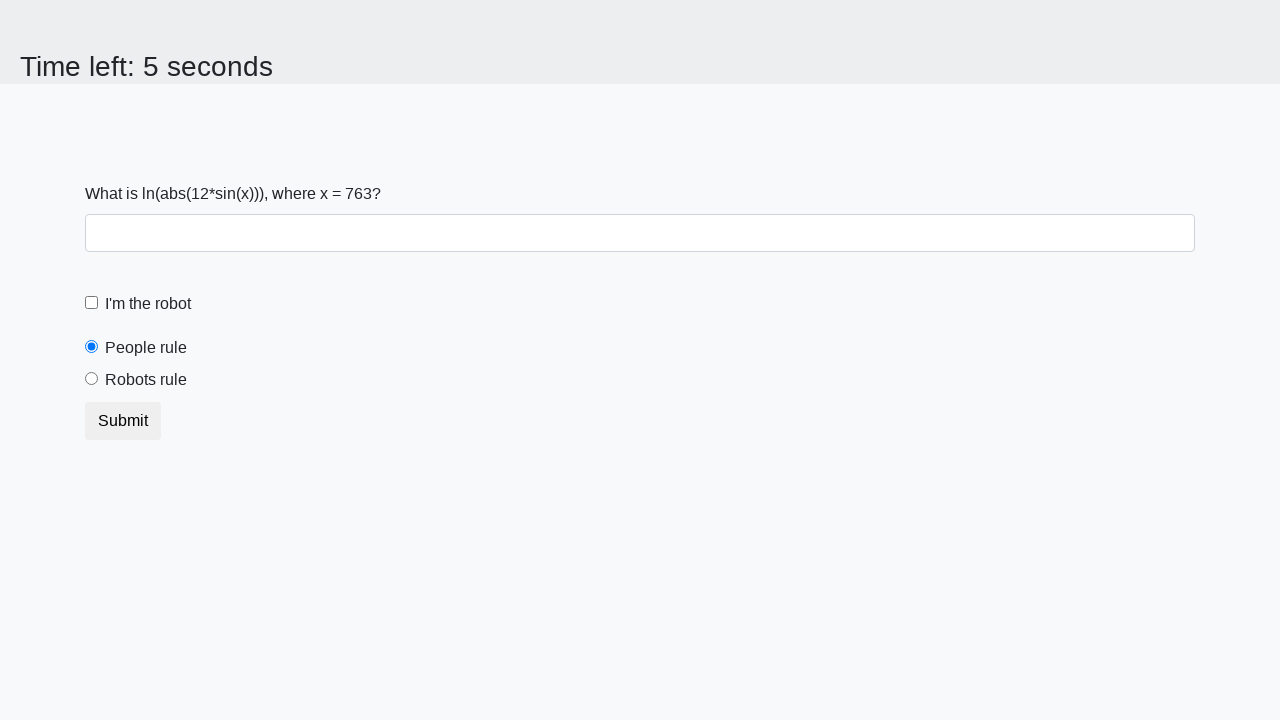

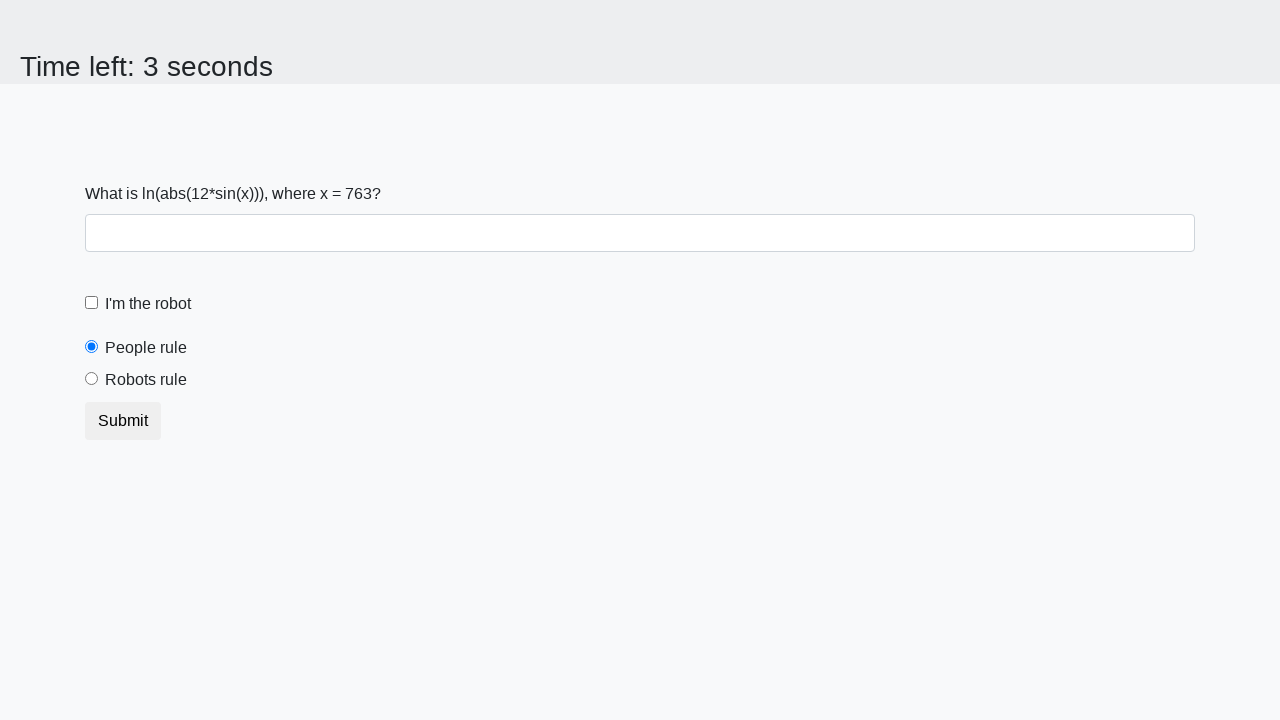